Tests dynamic form controls by clicking an enable button and verifying that a text input becomes enabled and displays the correct message

Starting URL: https://the-internet.herokuapp.com/dynamic_controls

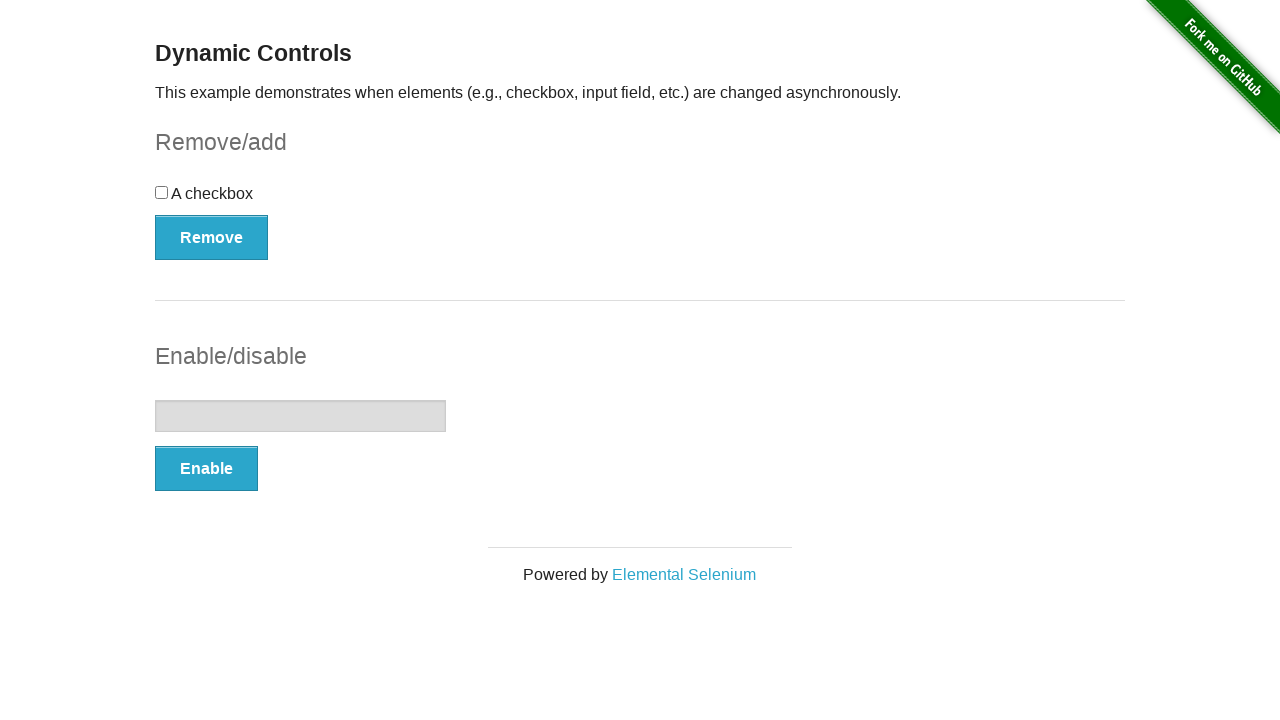

Clicked the Enable button to enable the text input at (206, 469) on (//button[@type='button'])[2]
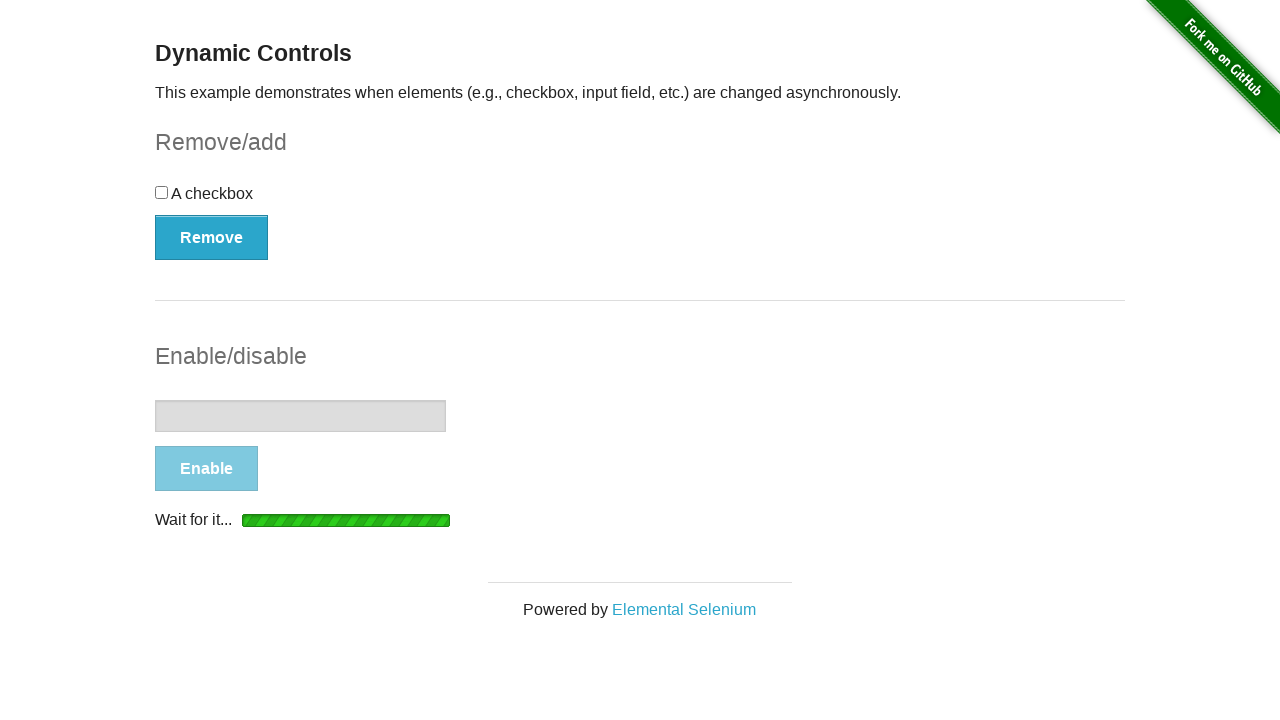

Waited for the enable message to appear
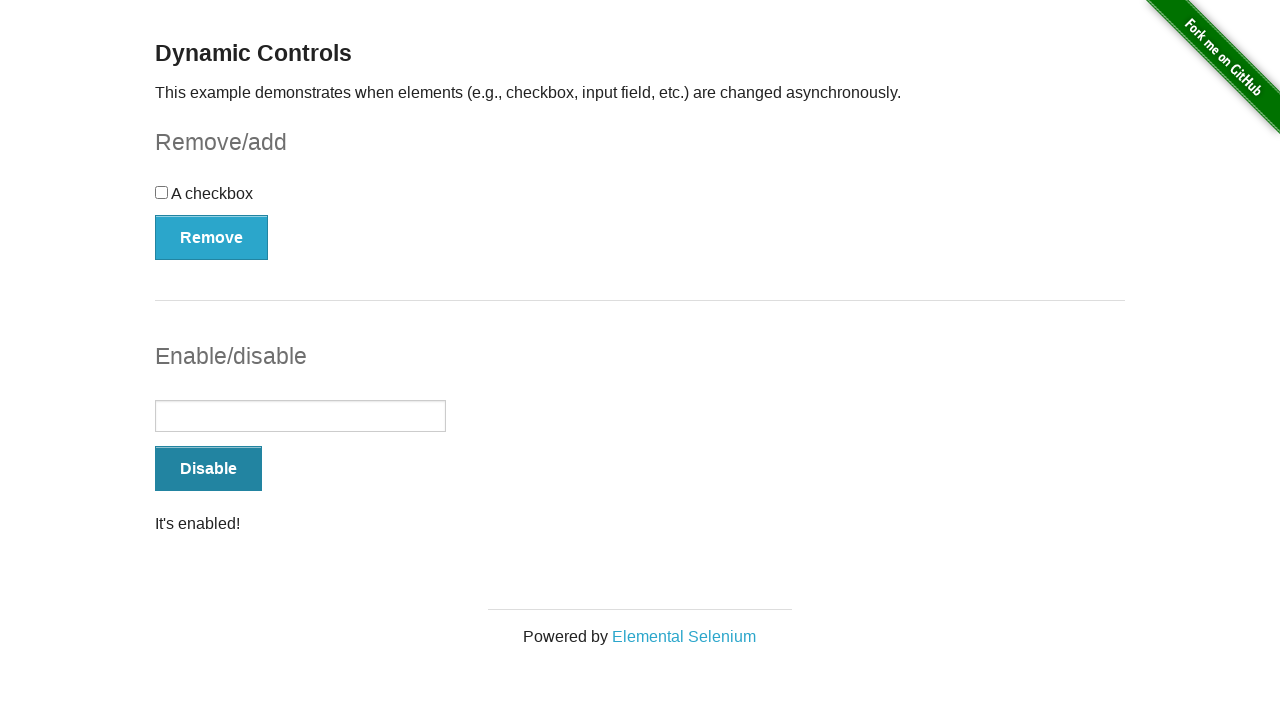

Located the enable message element
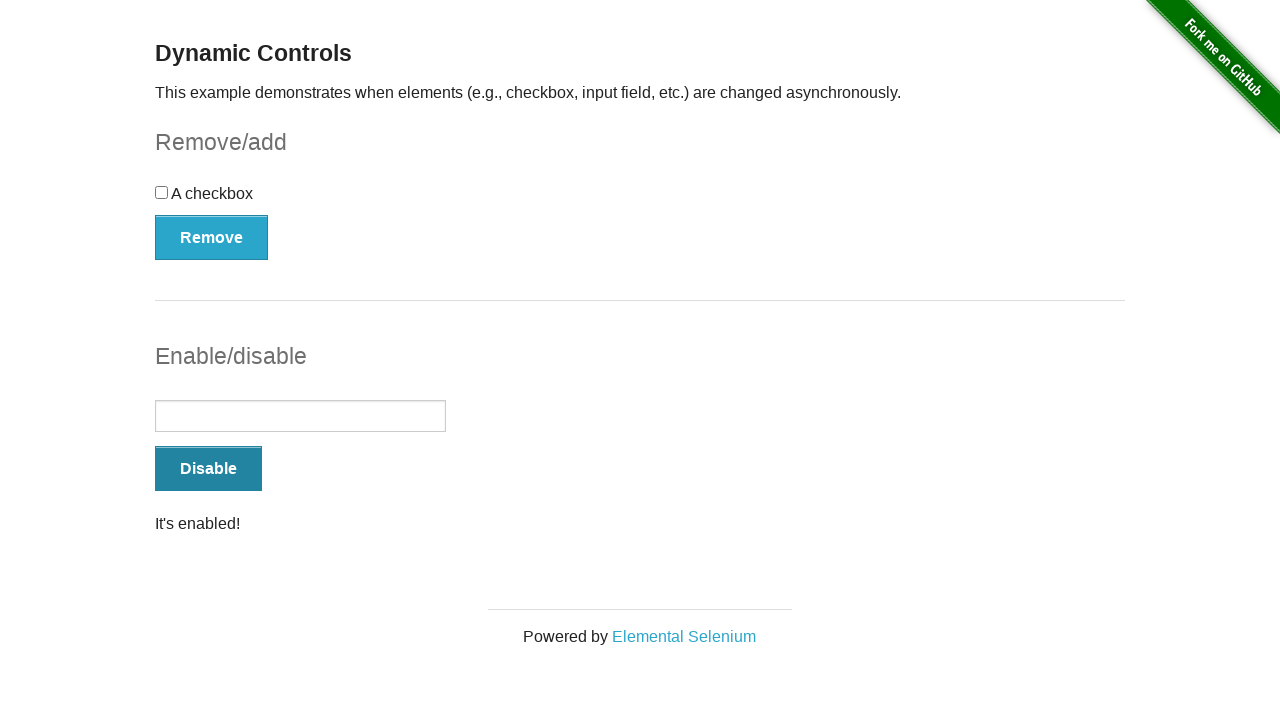

Verified that the message displays 'It's enabled!'
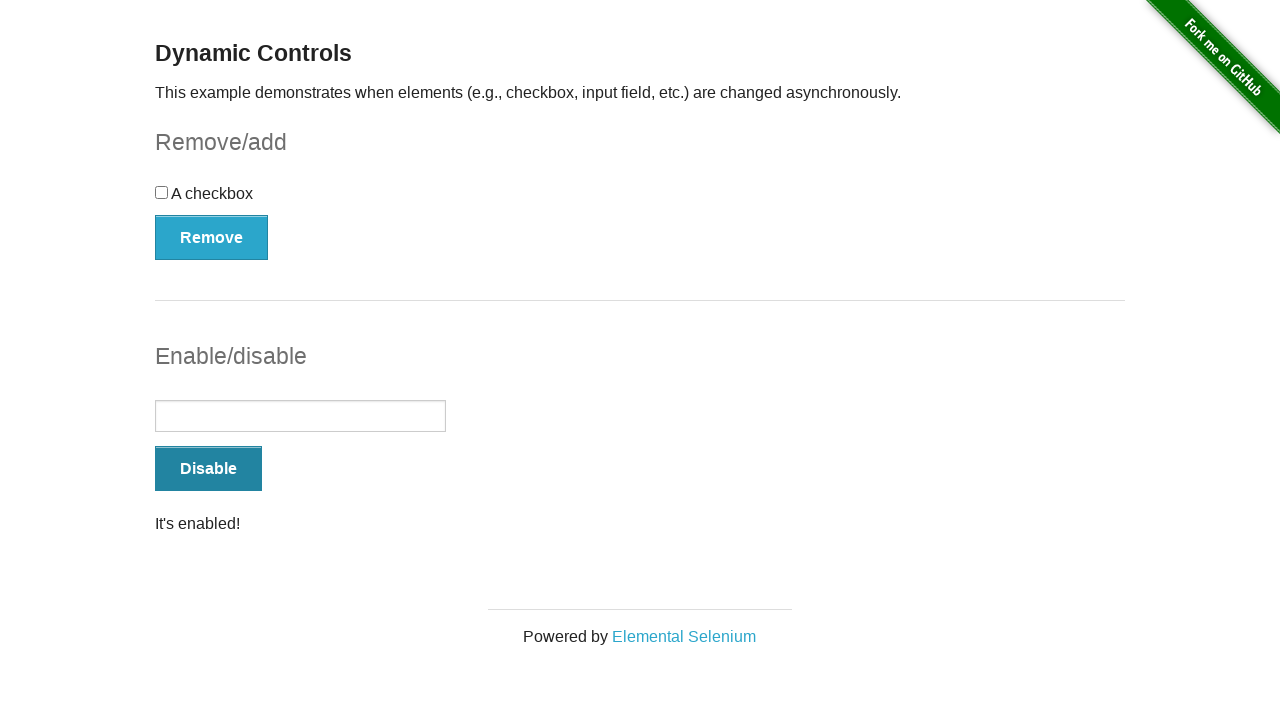

Located the text input field
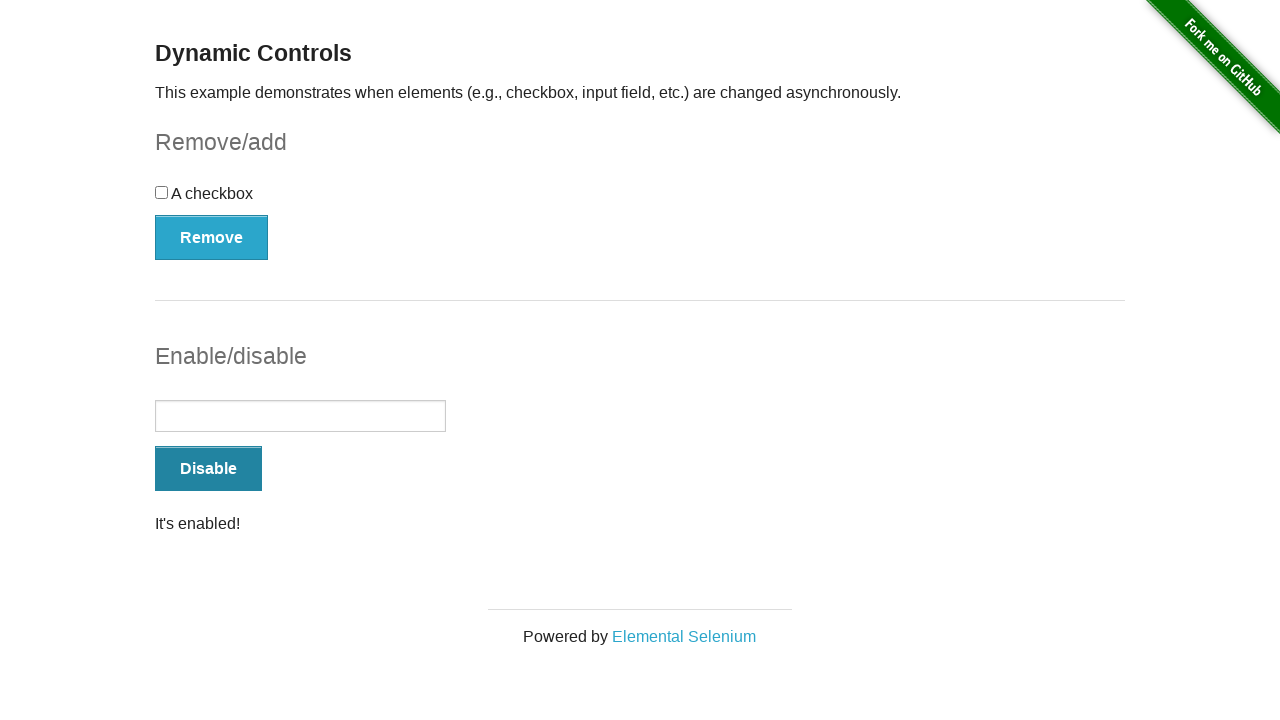

Verified that the text input field is now enabled
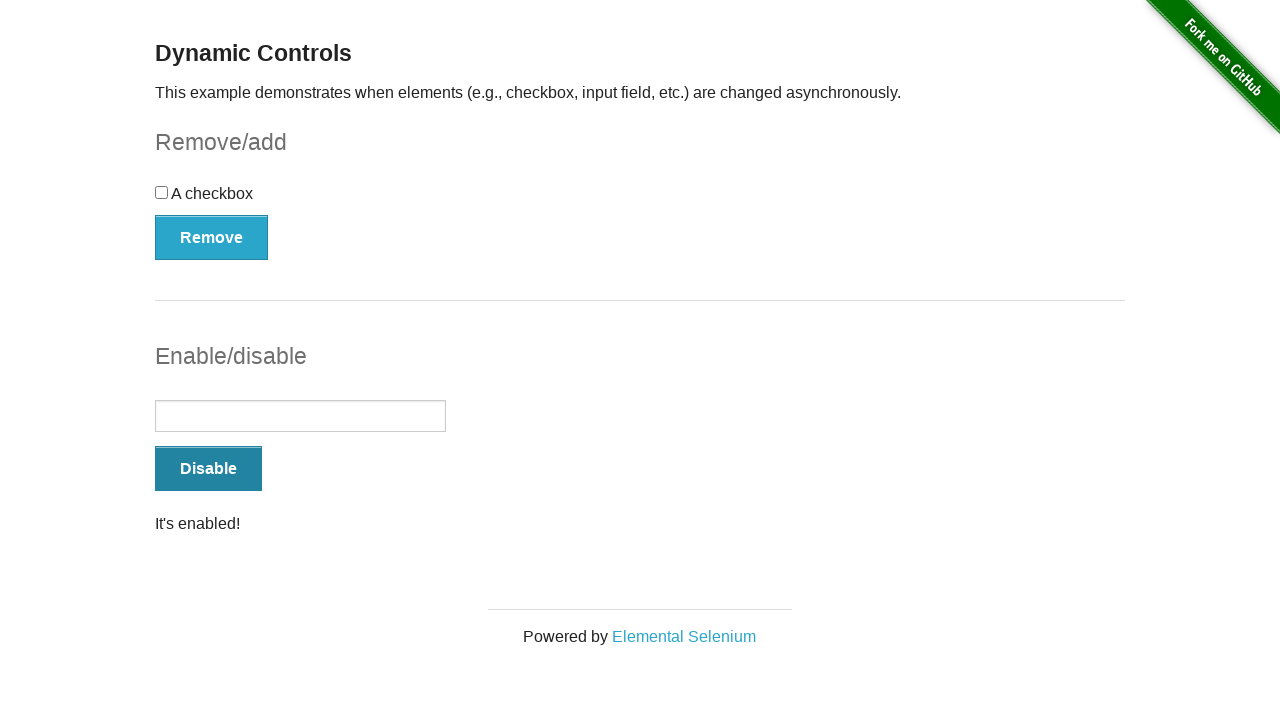

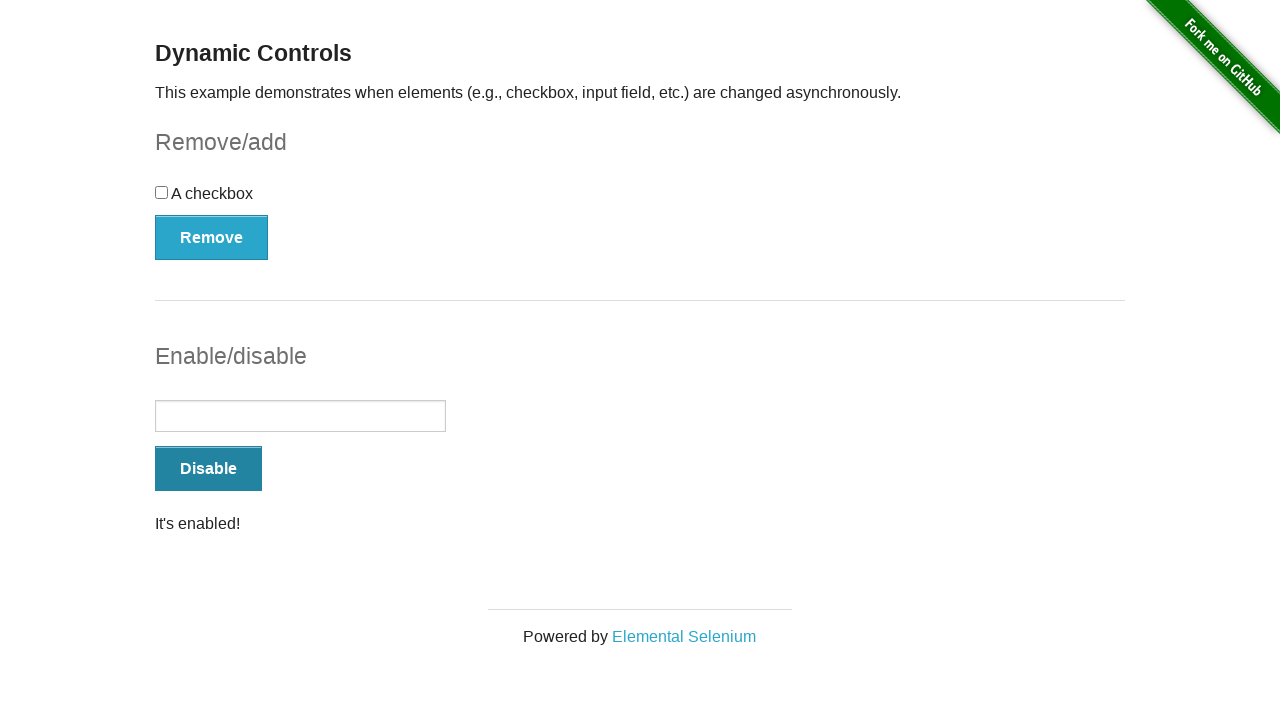